Tests sorting the Due column in descending order by clicking the column header twice and verifying the values are sorted in reverse order.

Starting URL: http://the-internet.herokuapp.com/tables

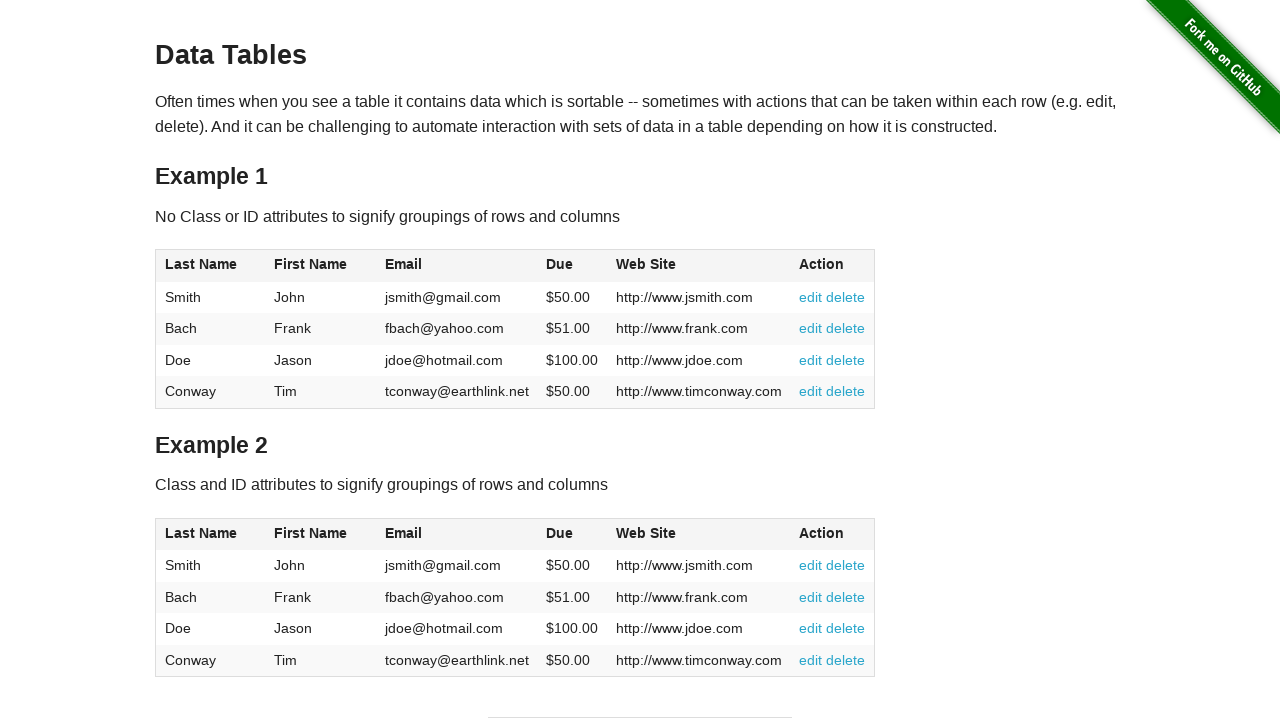

Clicked Due column header (4th column) for first sort at (572, 266) on #table1 thead tr th:nth-child(4)
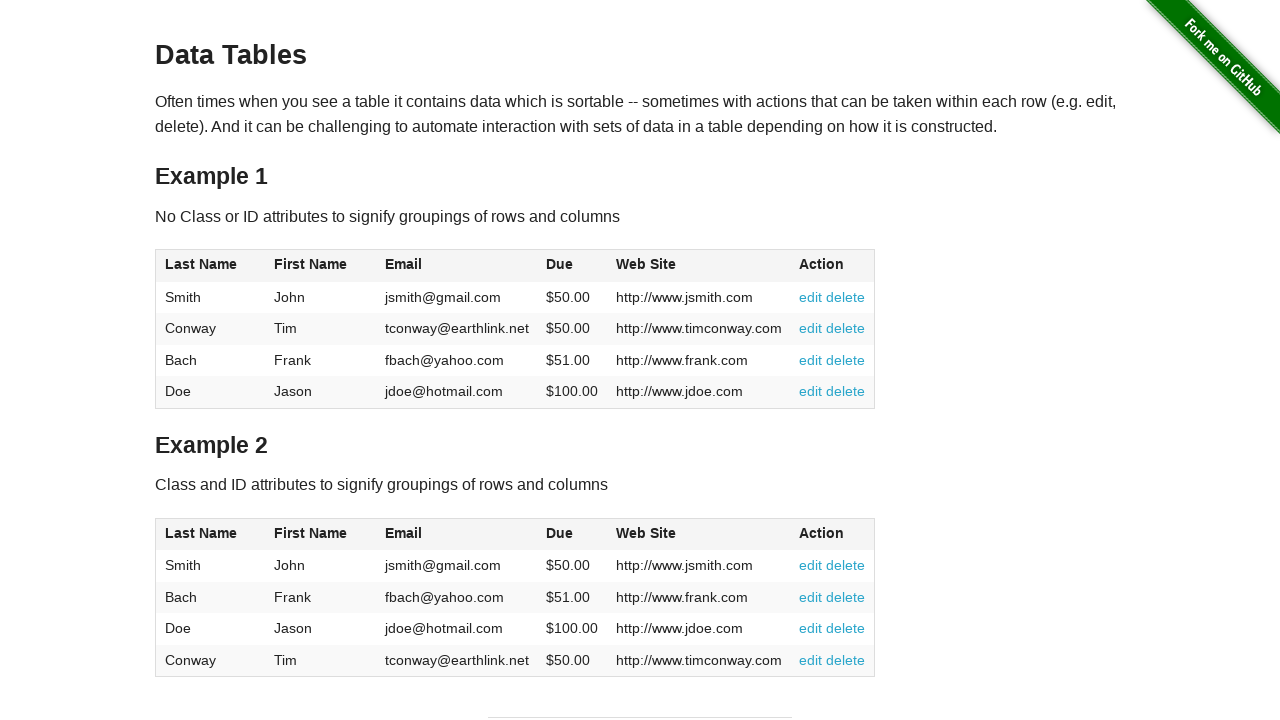

Waited for initial sort animation to complete
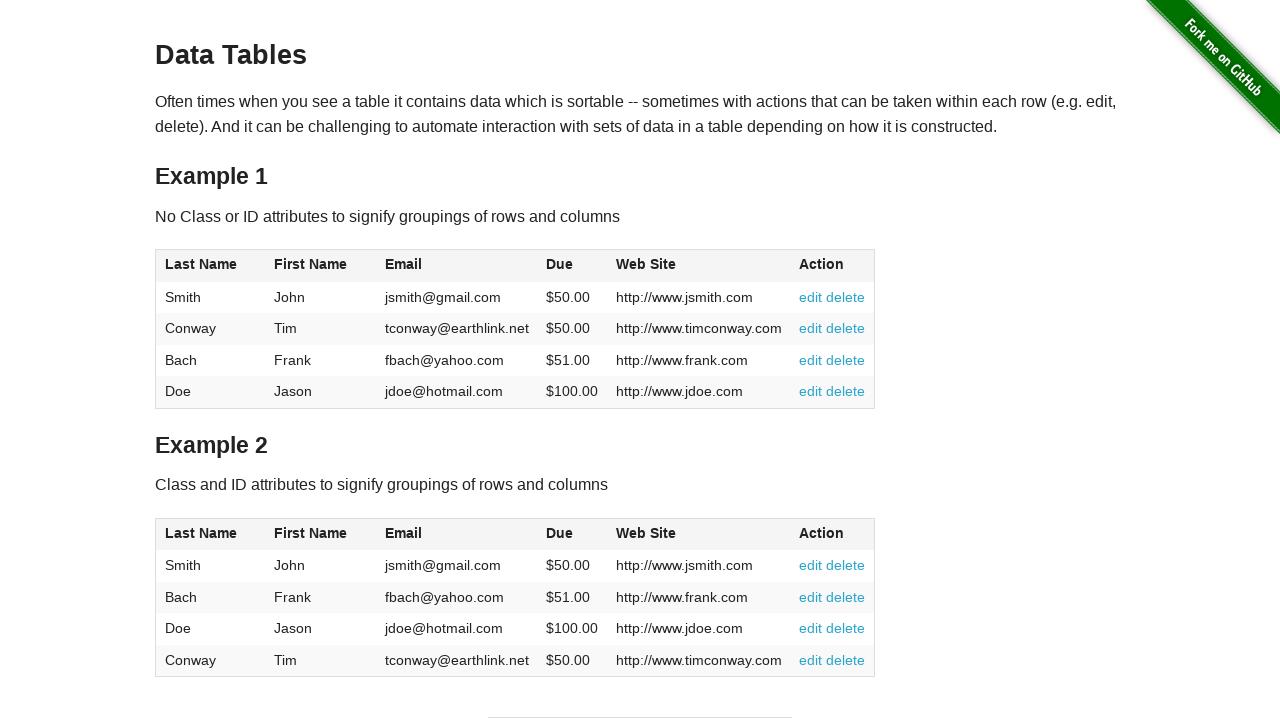

Clicked Due column header again to sort in descending order at (572, 266) on #table1 thead tr th:nth-child(4)
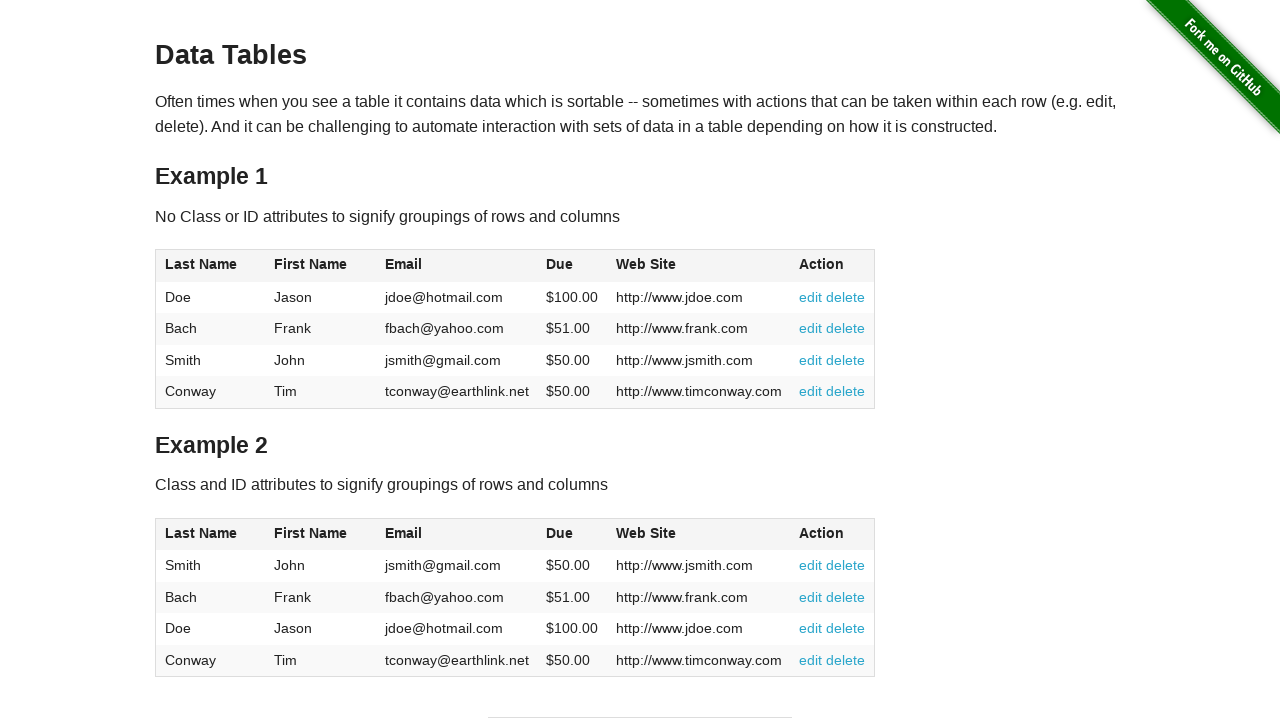

Verified Due column cells are present after descending sort
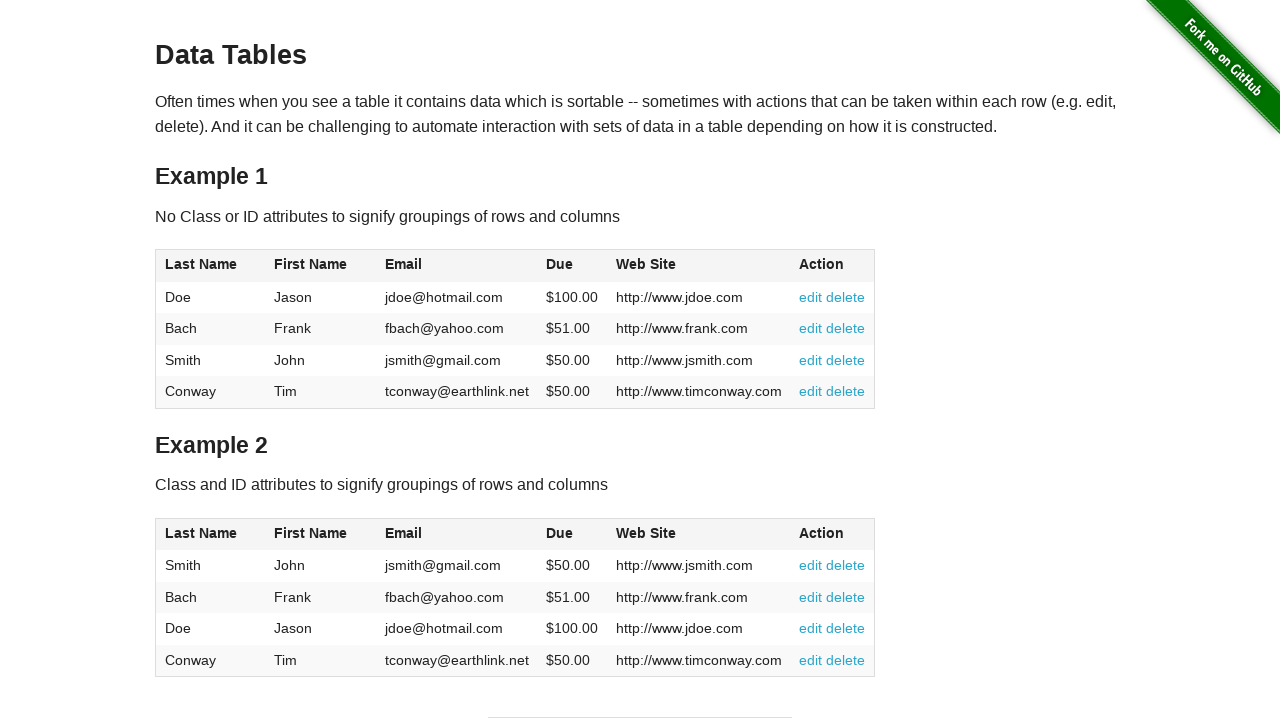

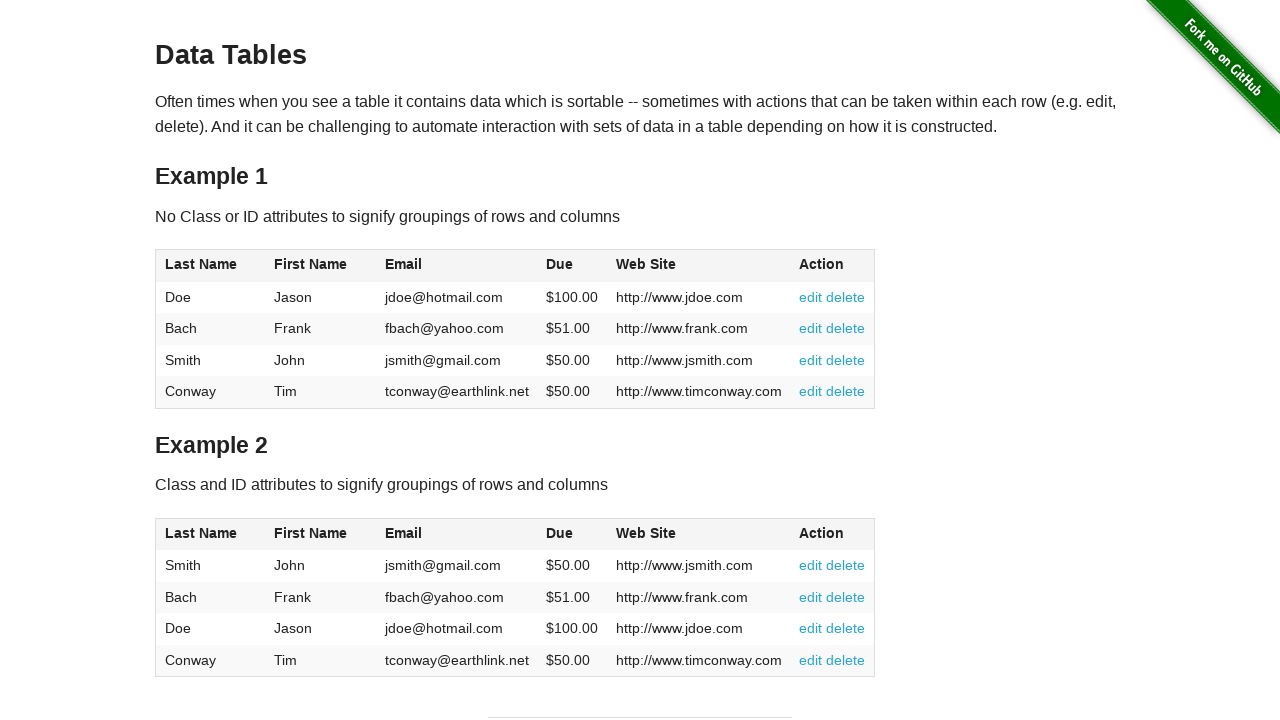